Tests drag and drop functionality on jQuery UI demo page by dragging an element into a droppable target area

Starting URL: https://jqueryui.com/droppable/

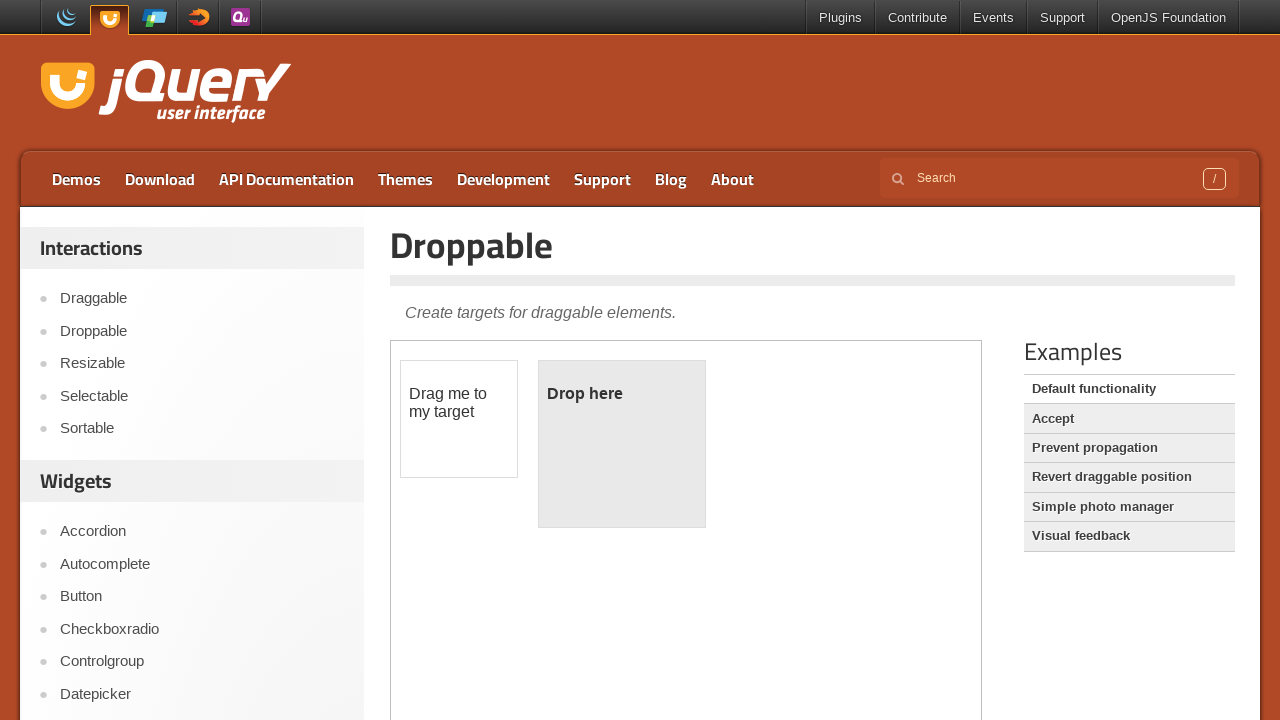

Located iframe containing drag and drop demo
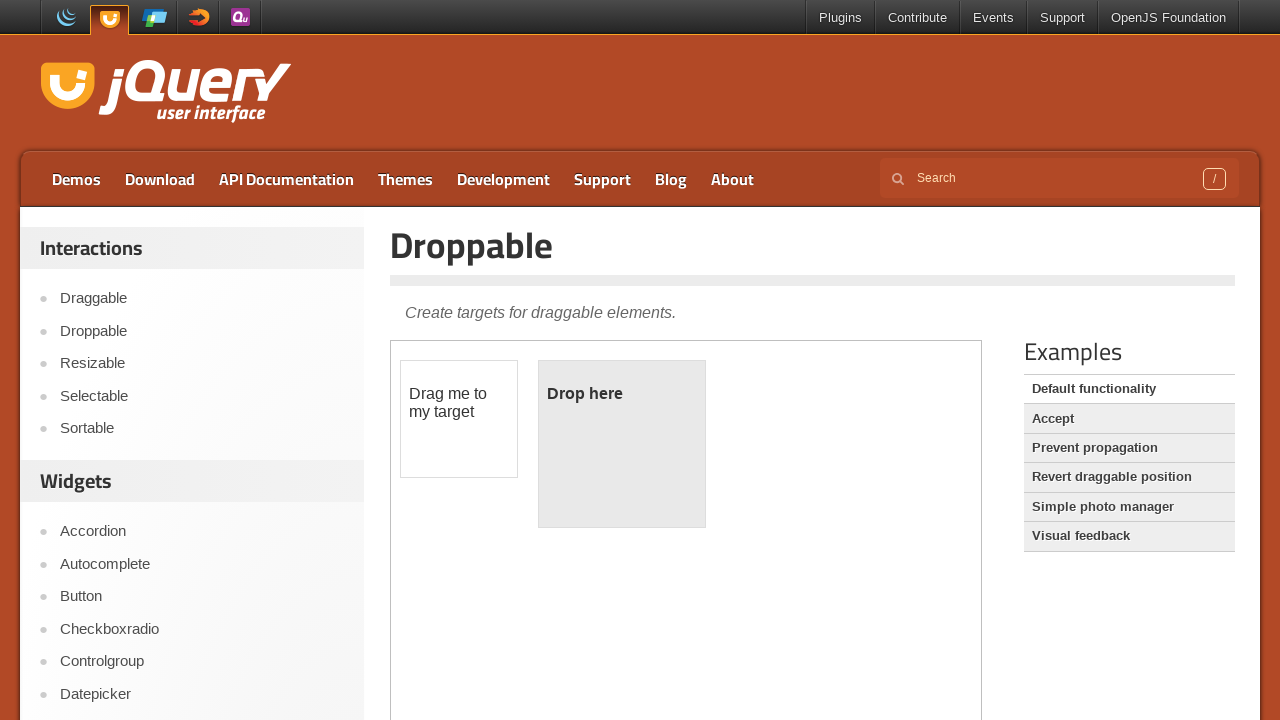

Located draggable element
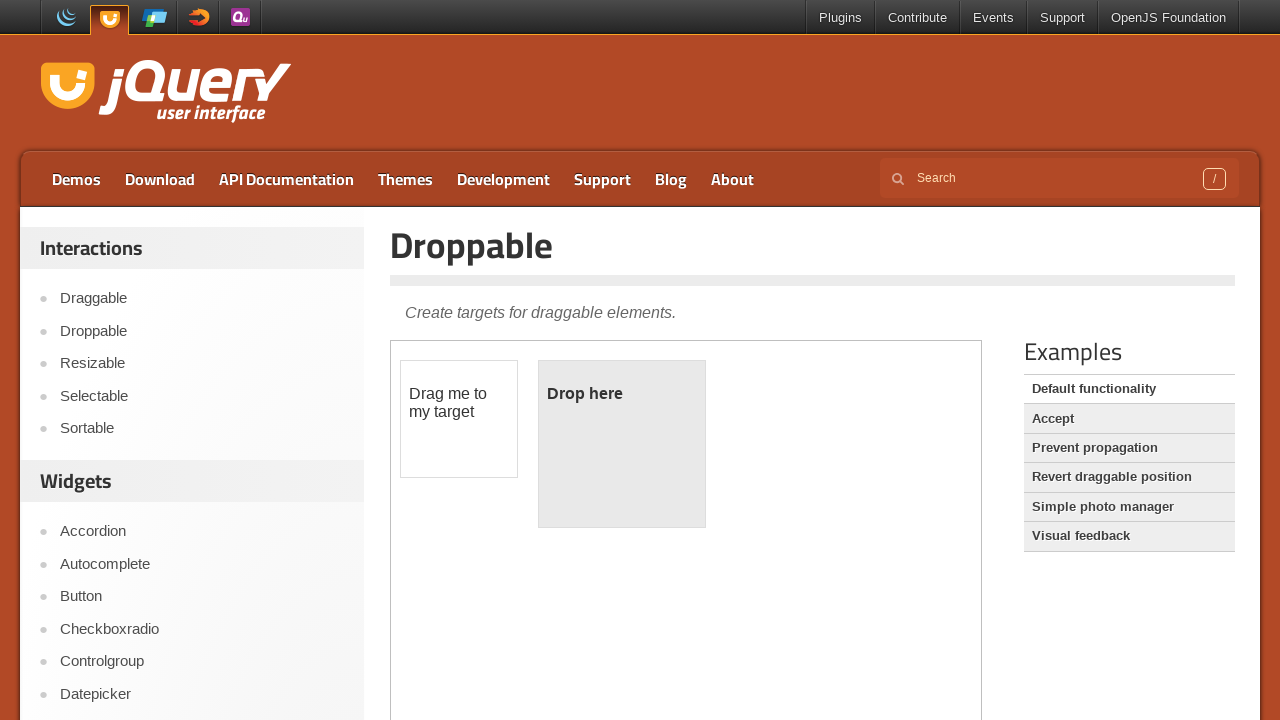

Located droppable target element
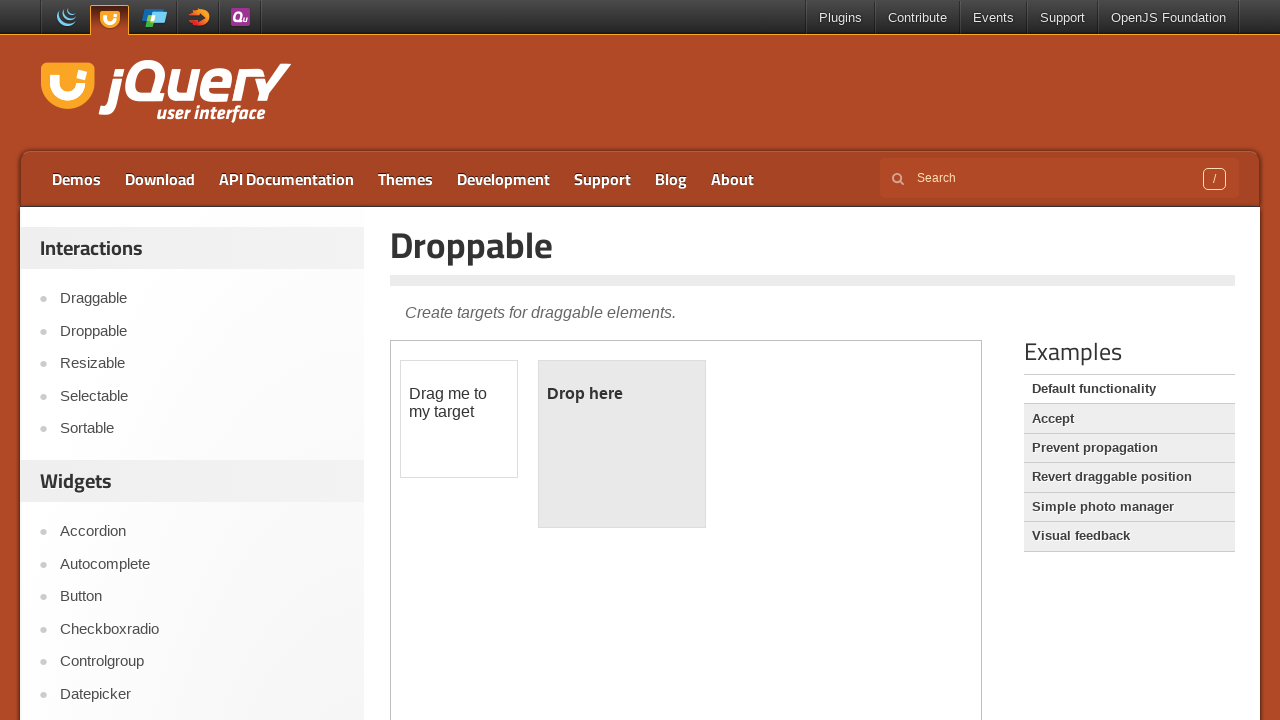

Dragged element into droppable target area at (622, 444)
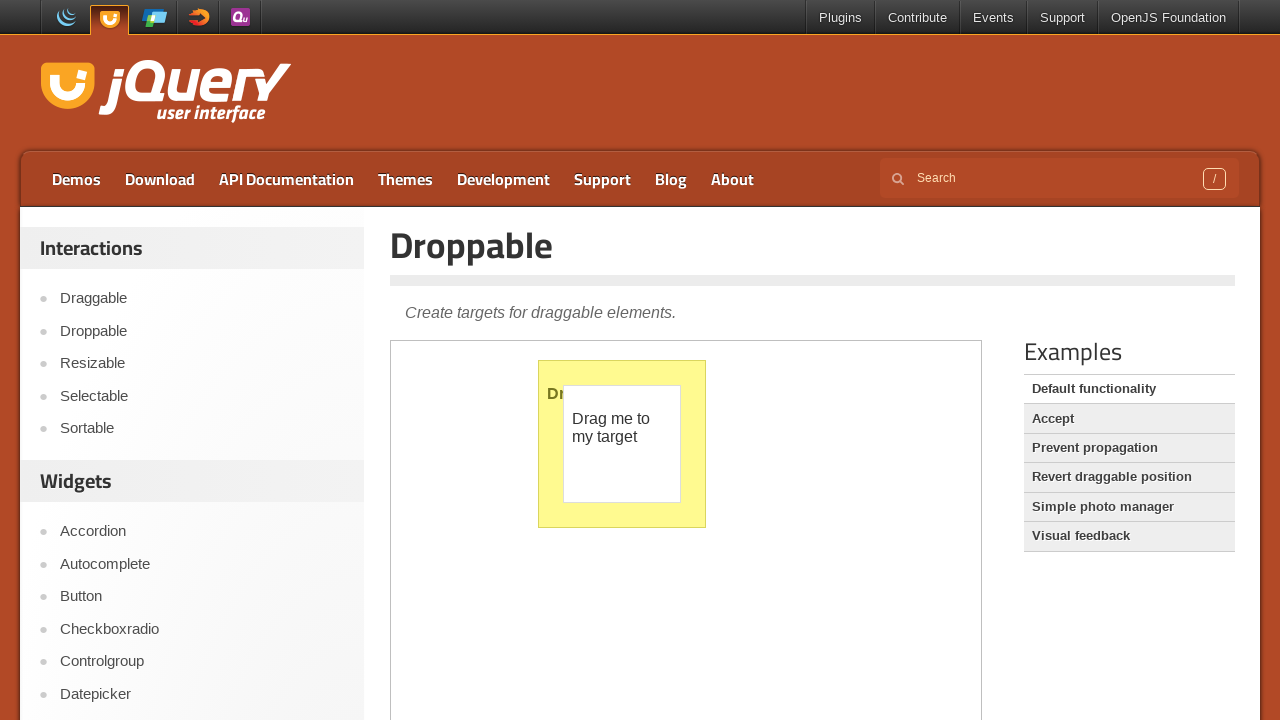

Confirmed droppable element is visible after drop action
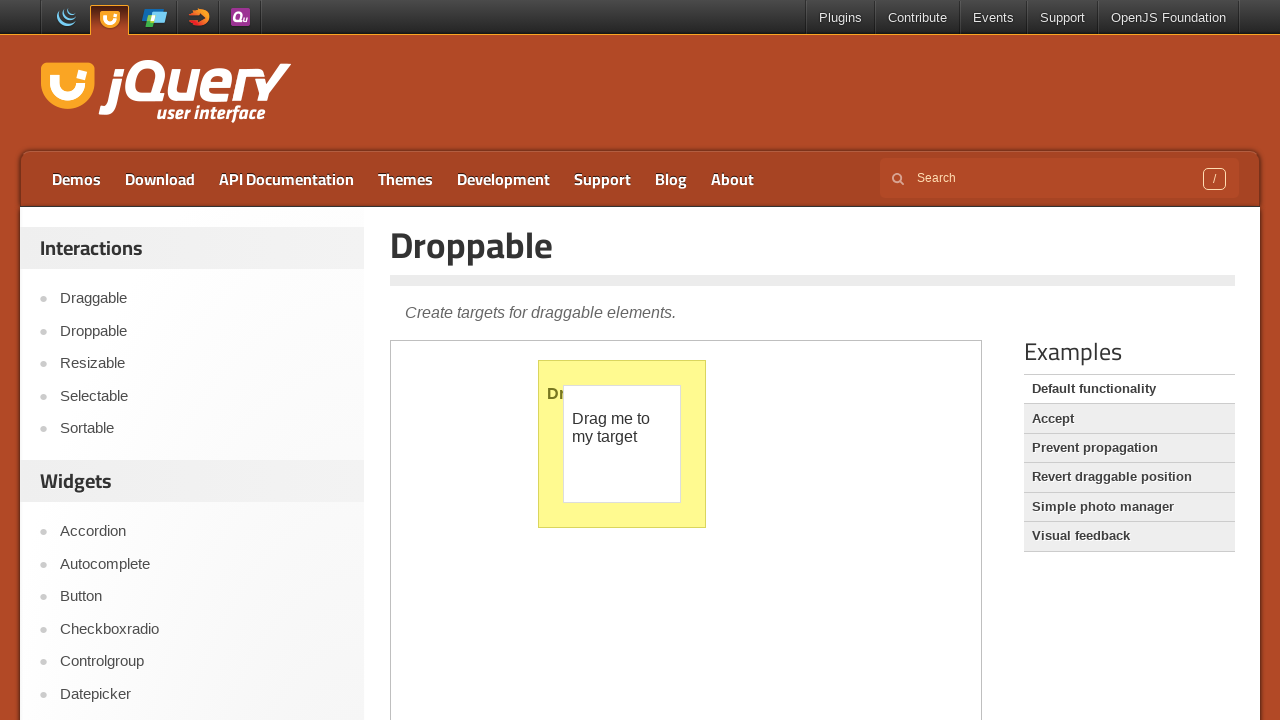

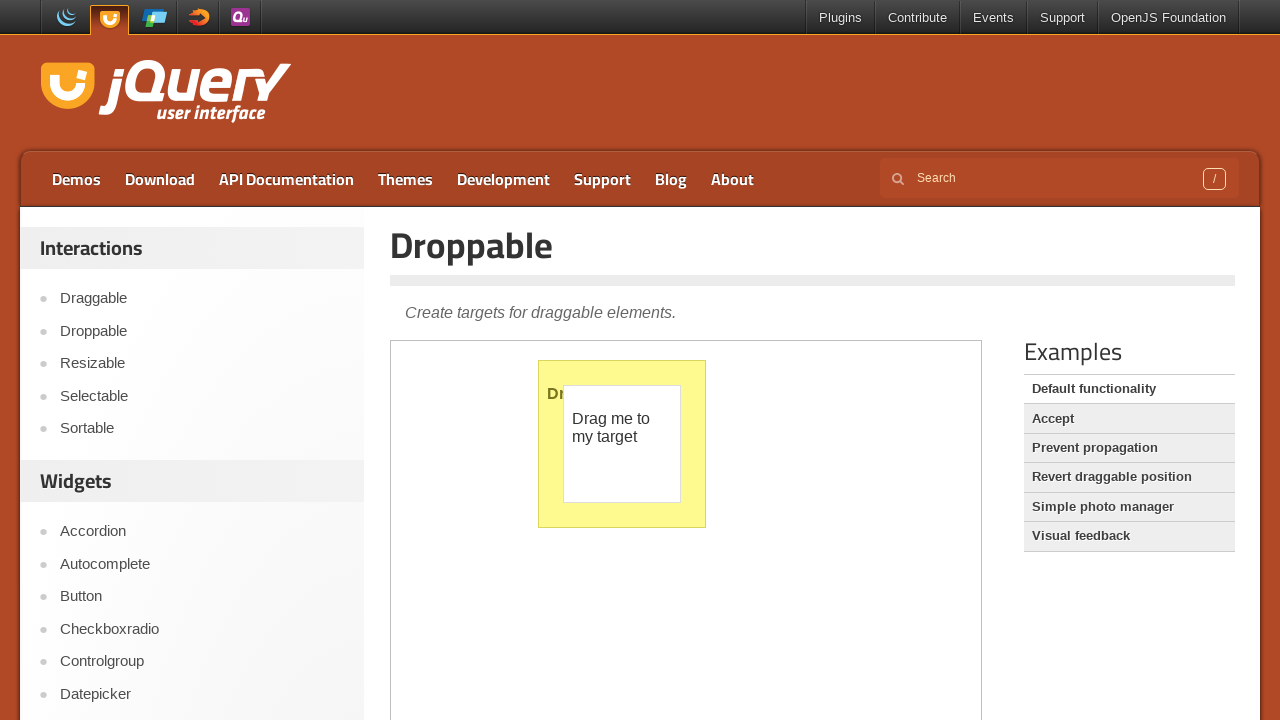